Tests checkbox selection verification by navigating to Checkboxes page and checking checkbox states

Starting URL: http://the-internet.herokuapp.com/

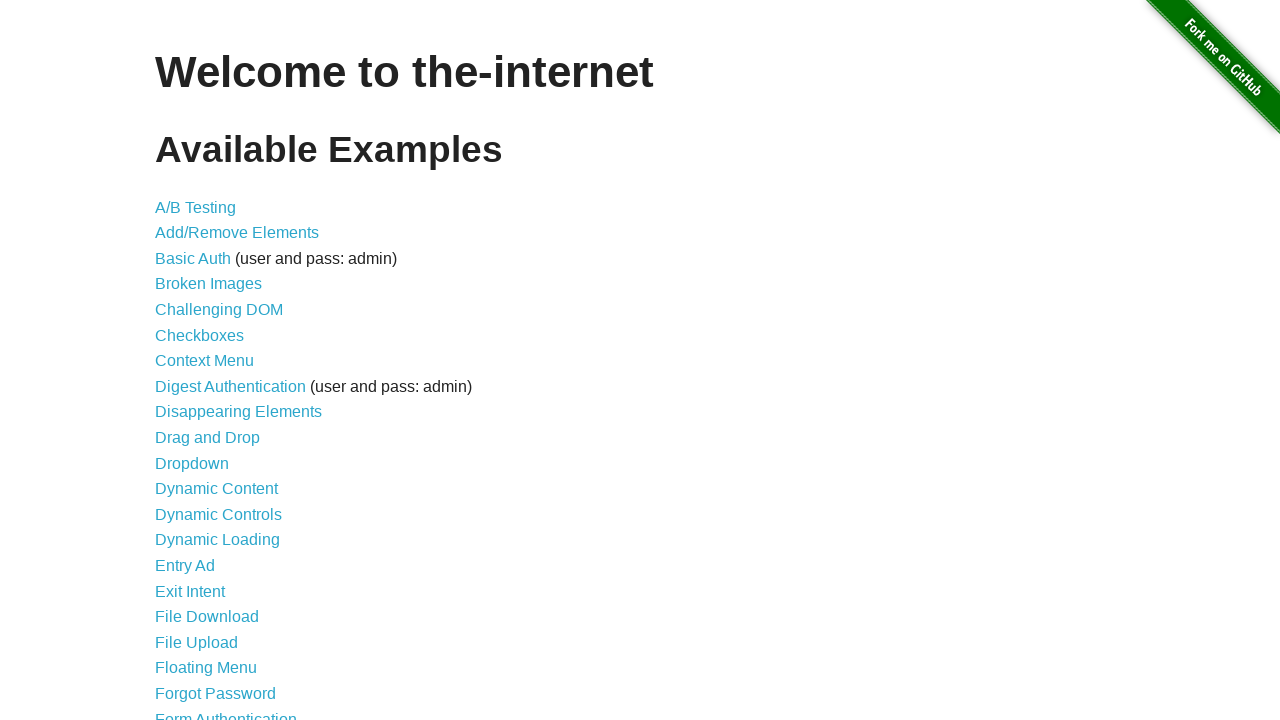

Clicked on Checkboxes link at (200, 335) on xpath=//a[contains(text(),'Checkboxes')]
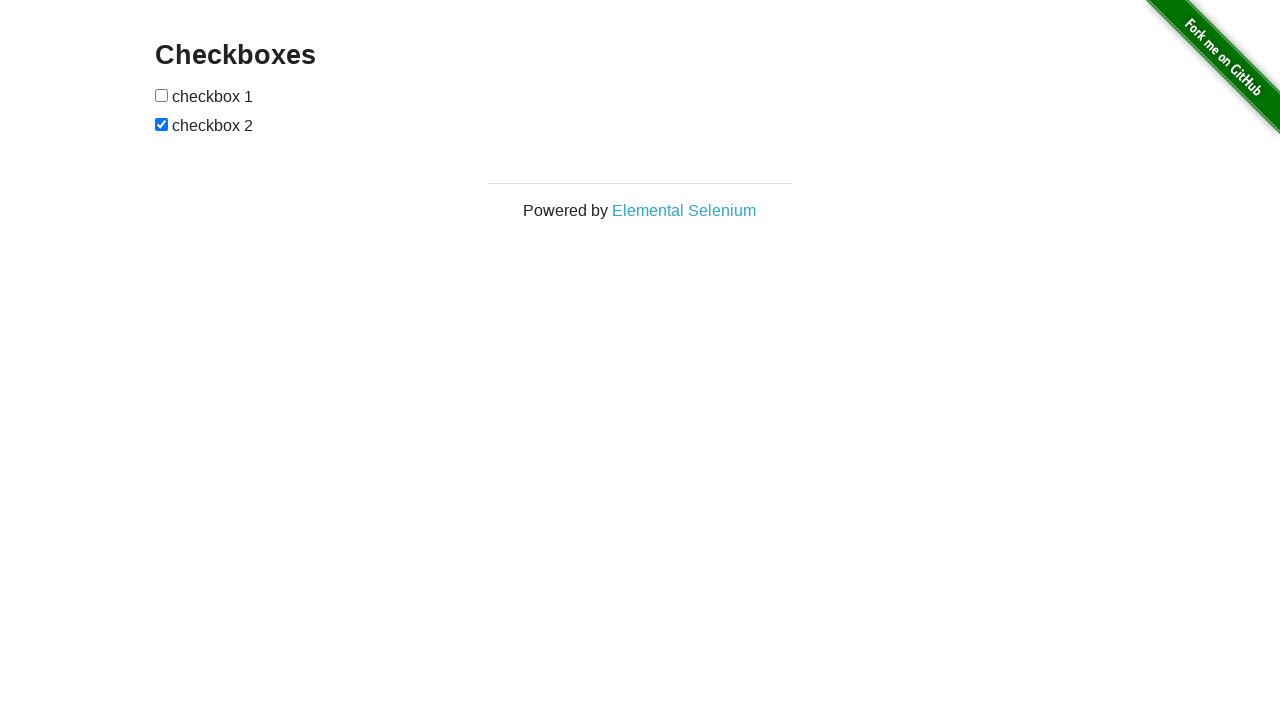

First checkbox element loaded
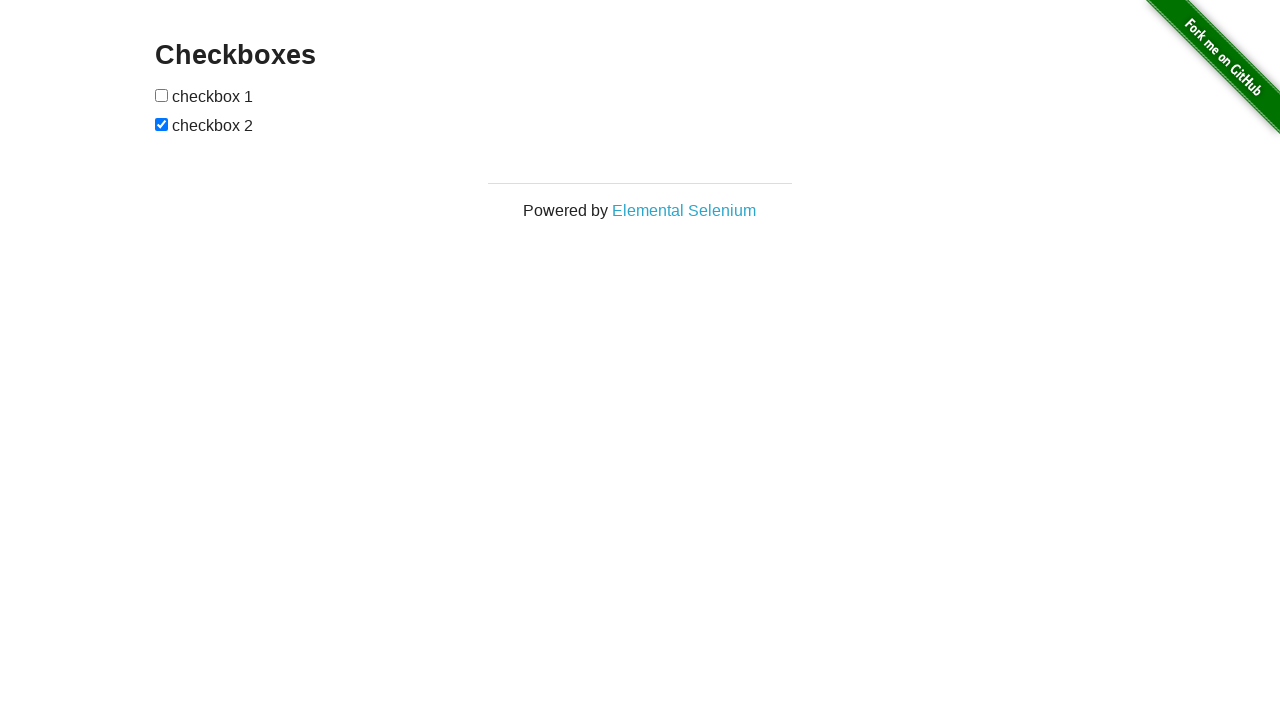

Second checkbox element loaded
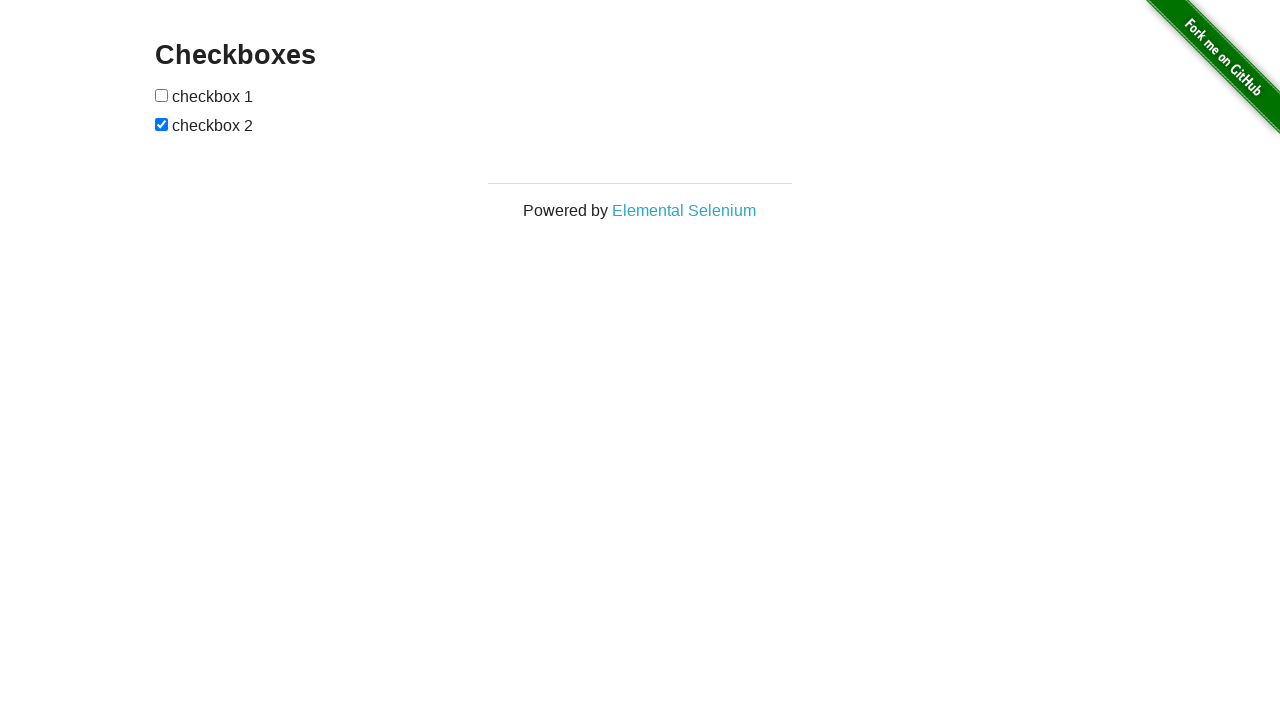

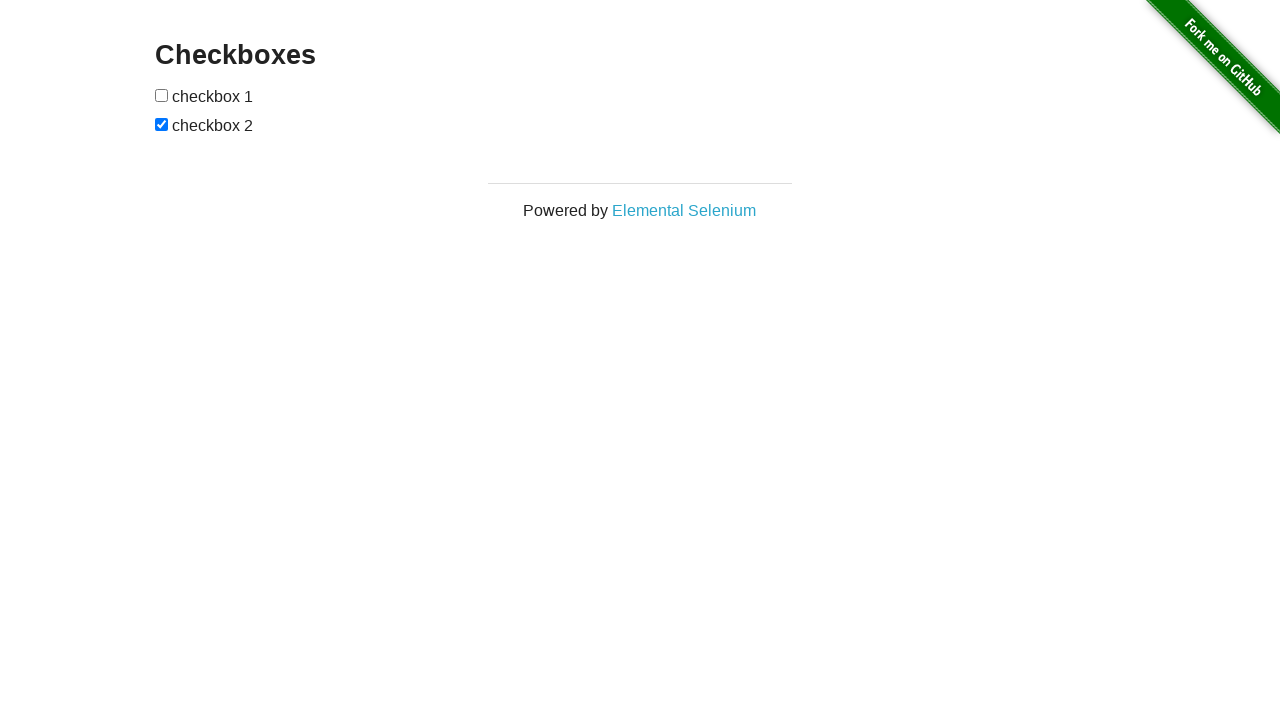